Verifies the Selenium Training banner exists and clicking it opens a new page with the correct URL

Starting URL: https://demoqa.com

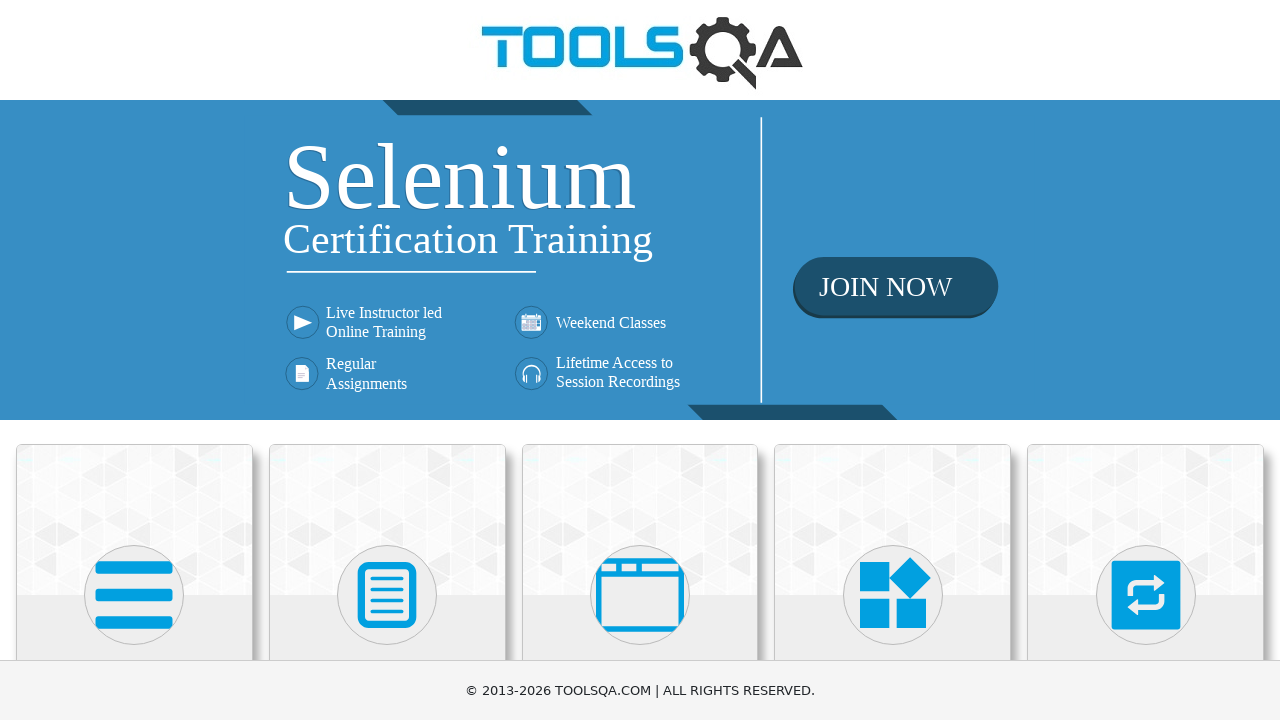

Selenium Training banner located and is visible
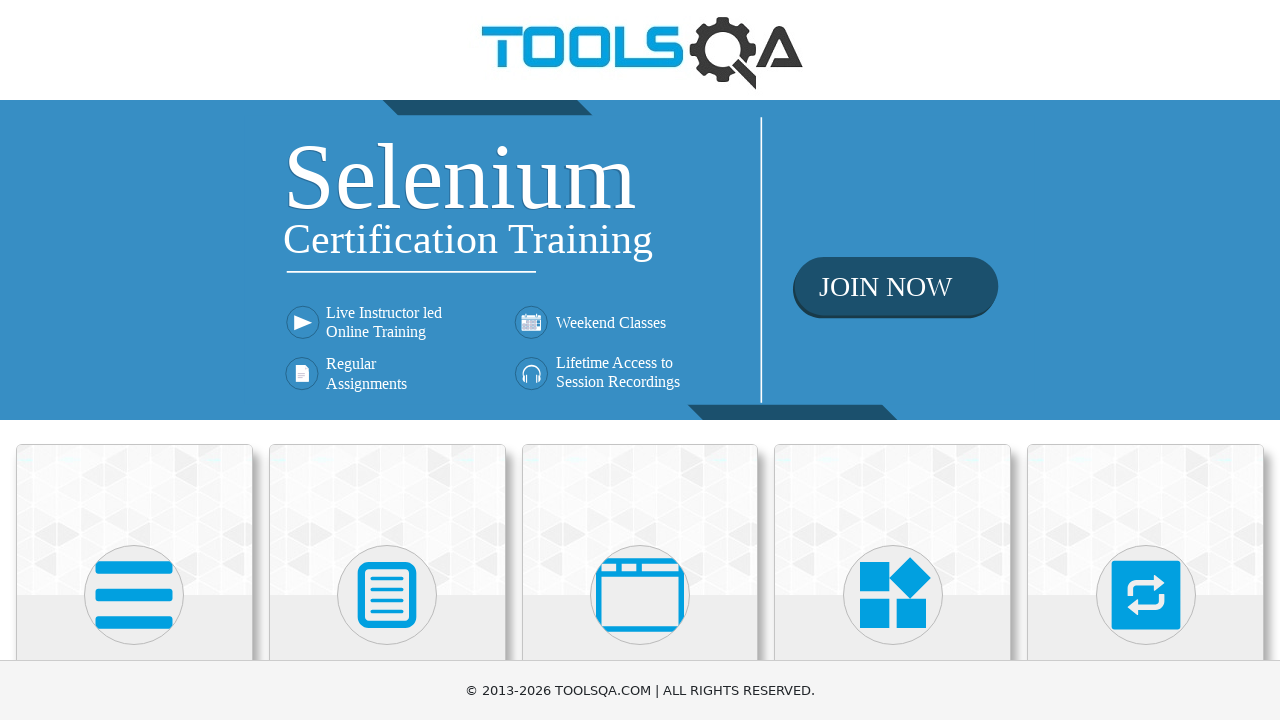

Clicked Selenium Training banner at (640, 260) on .home-banner a img
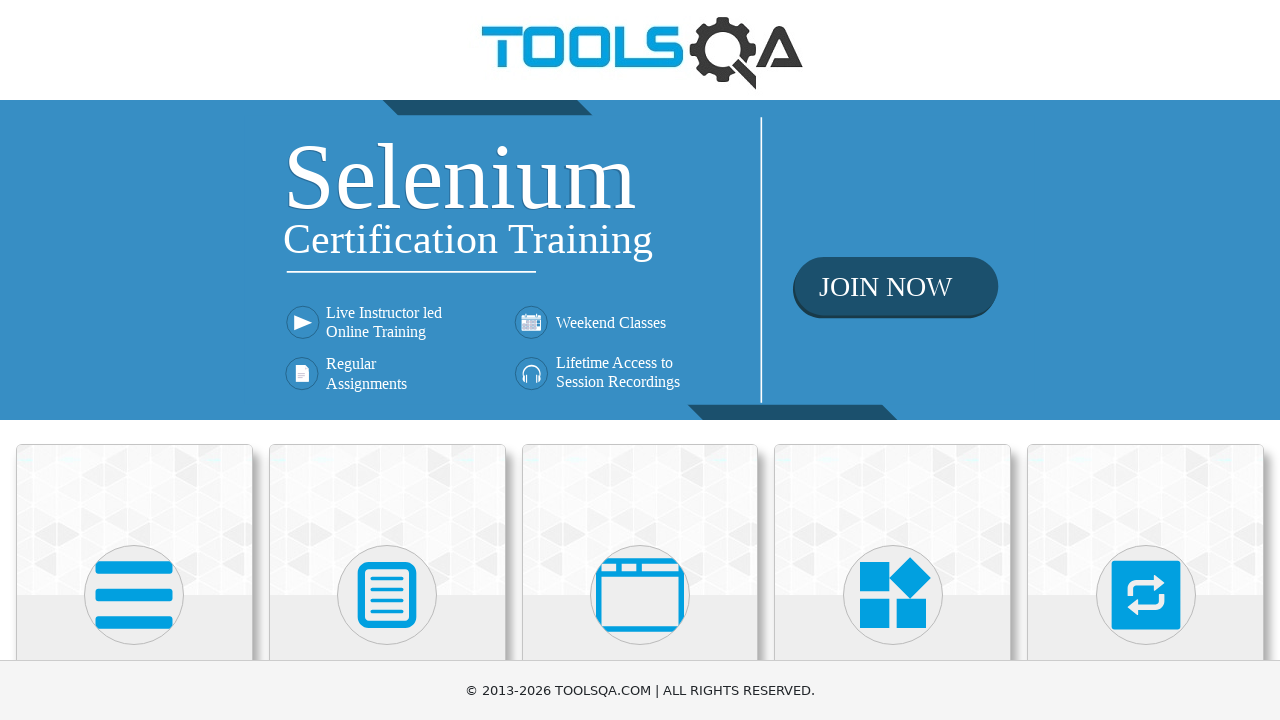

New popup page detected and captured
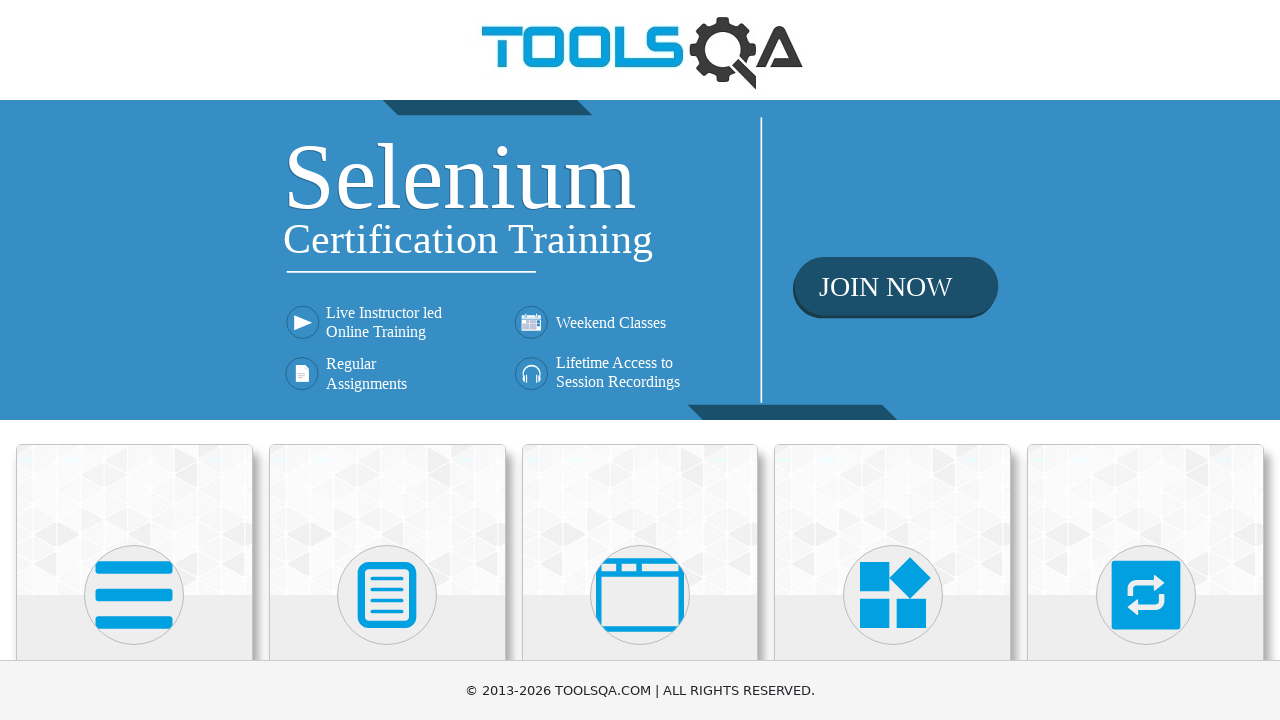

New popup page fully loaded
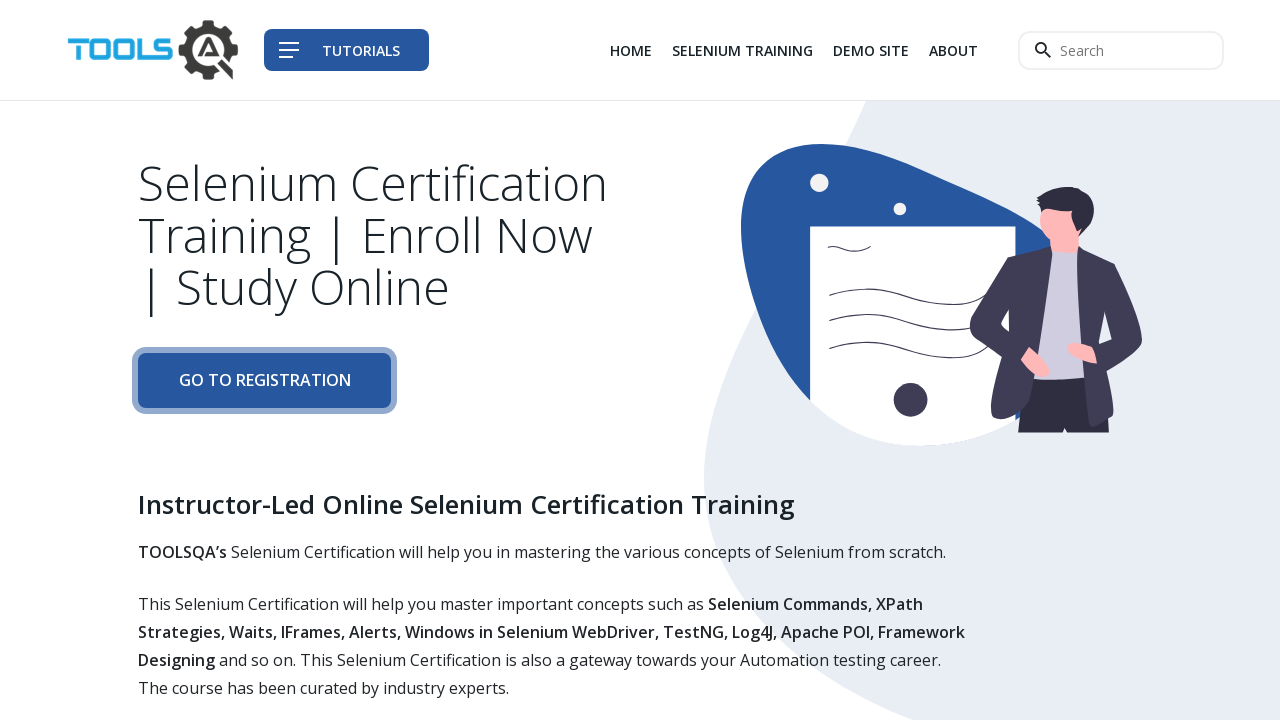

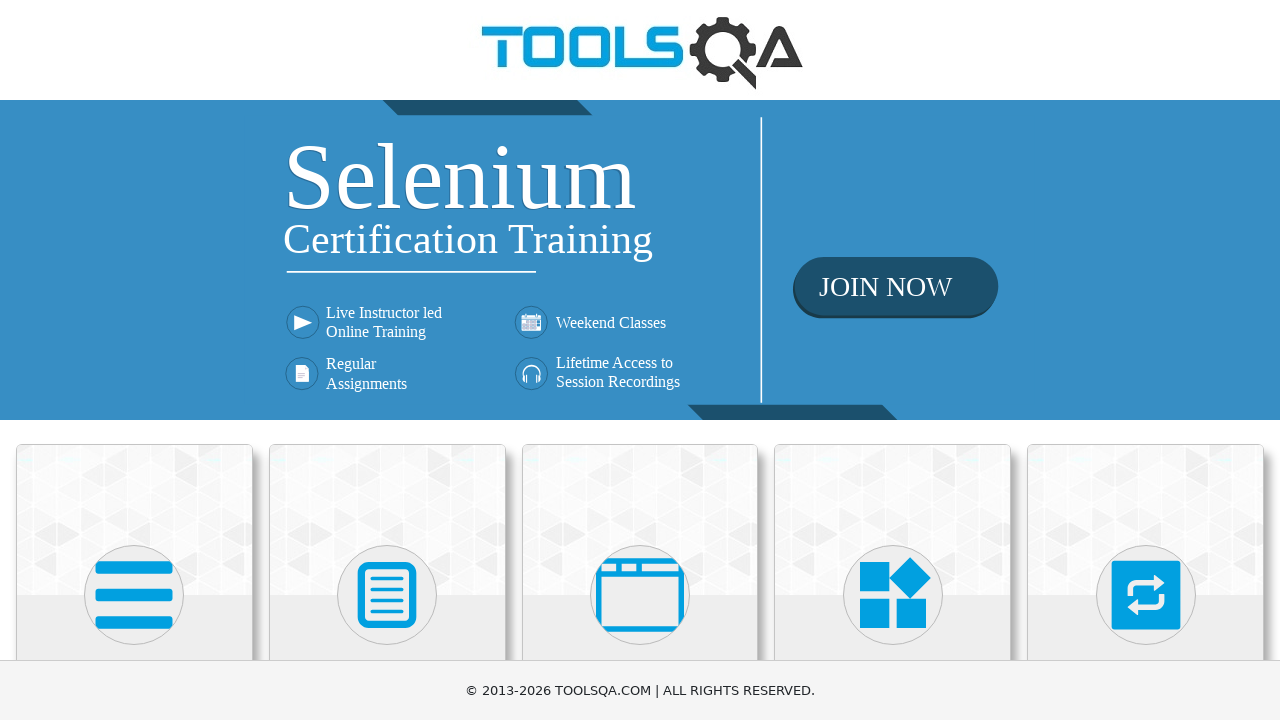